Tests an explicit wait exercise page by waiting for a price element to show $100, then clicking the book button, calculating a mathematical answer based on a displayed value, filling it in, and submitting the form to receive an alert confirmation.

Starting URL: http://suninjuly.github.io/explicit_wait2.html

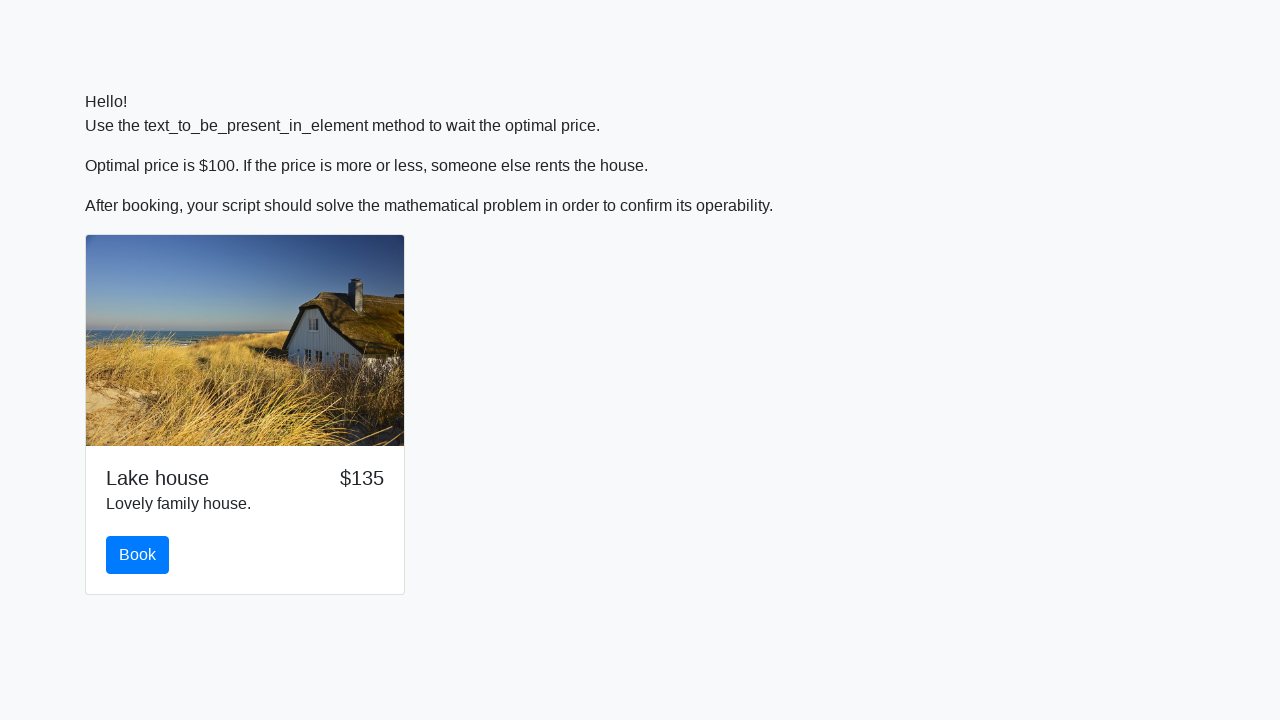

Waited for price element to display $100
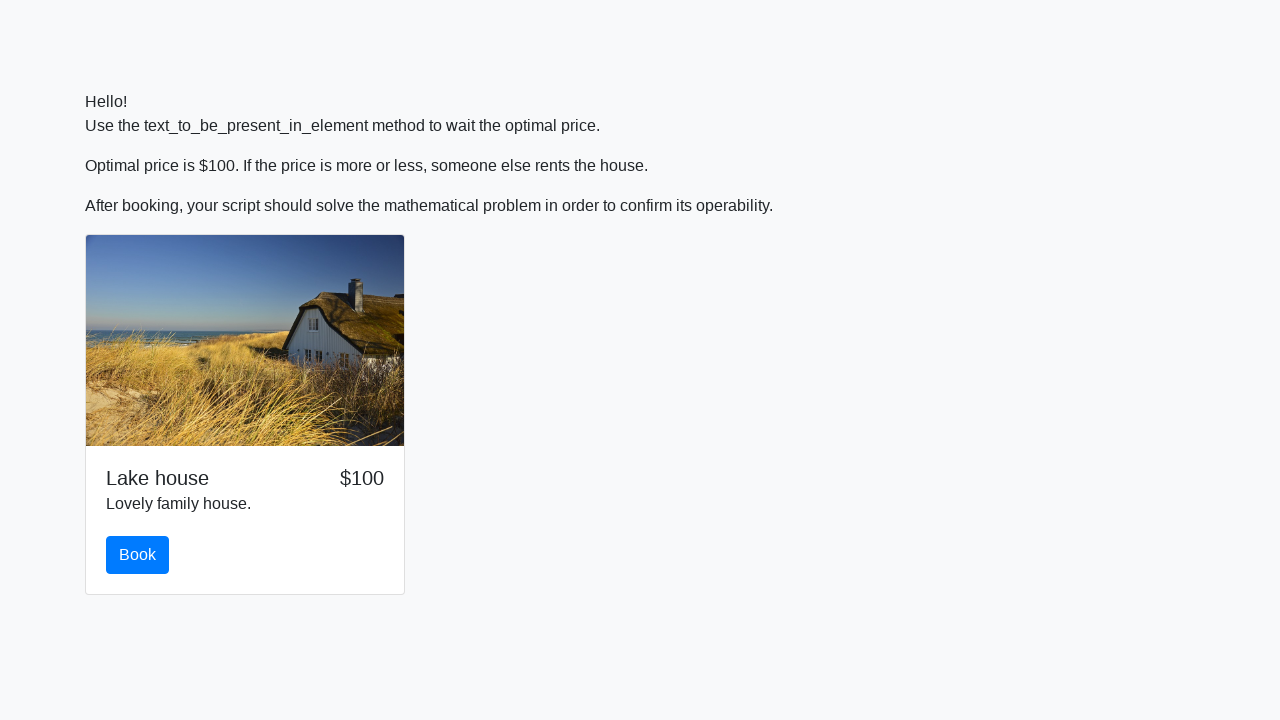

Clicked the book button at (138, 555) on #book
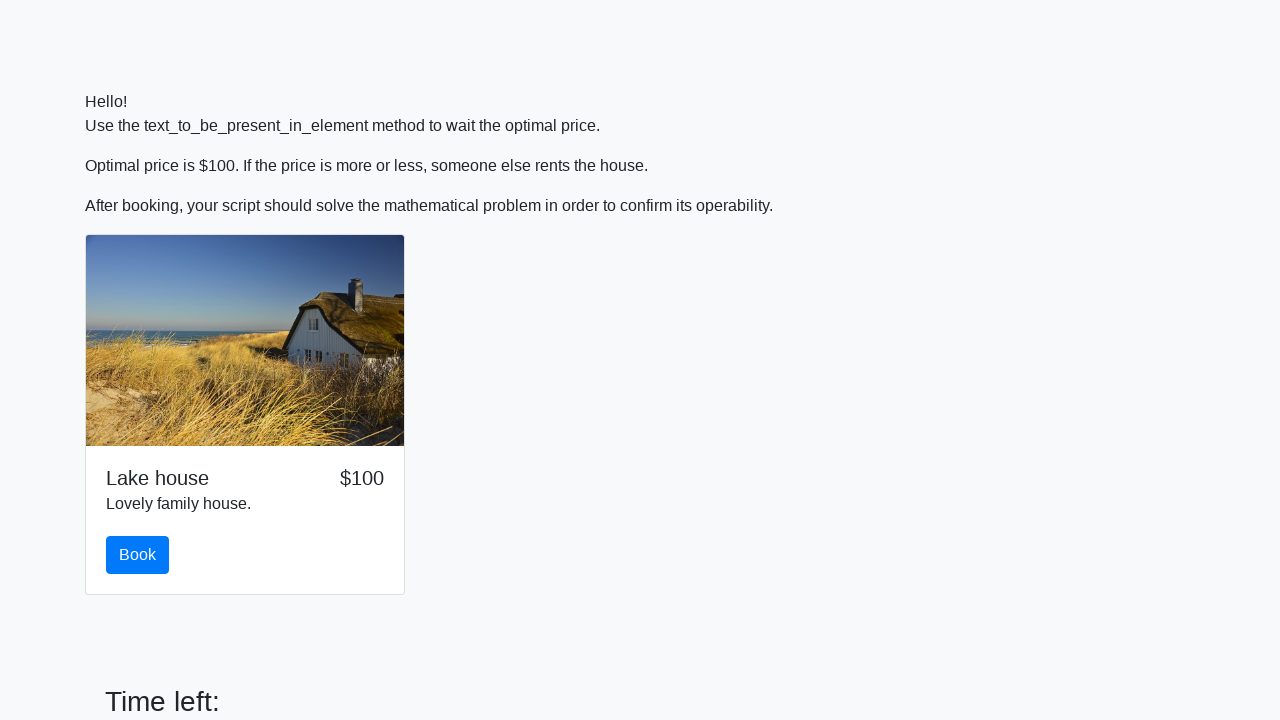

Scrolled down 300 pixels to reveal the form
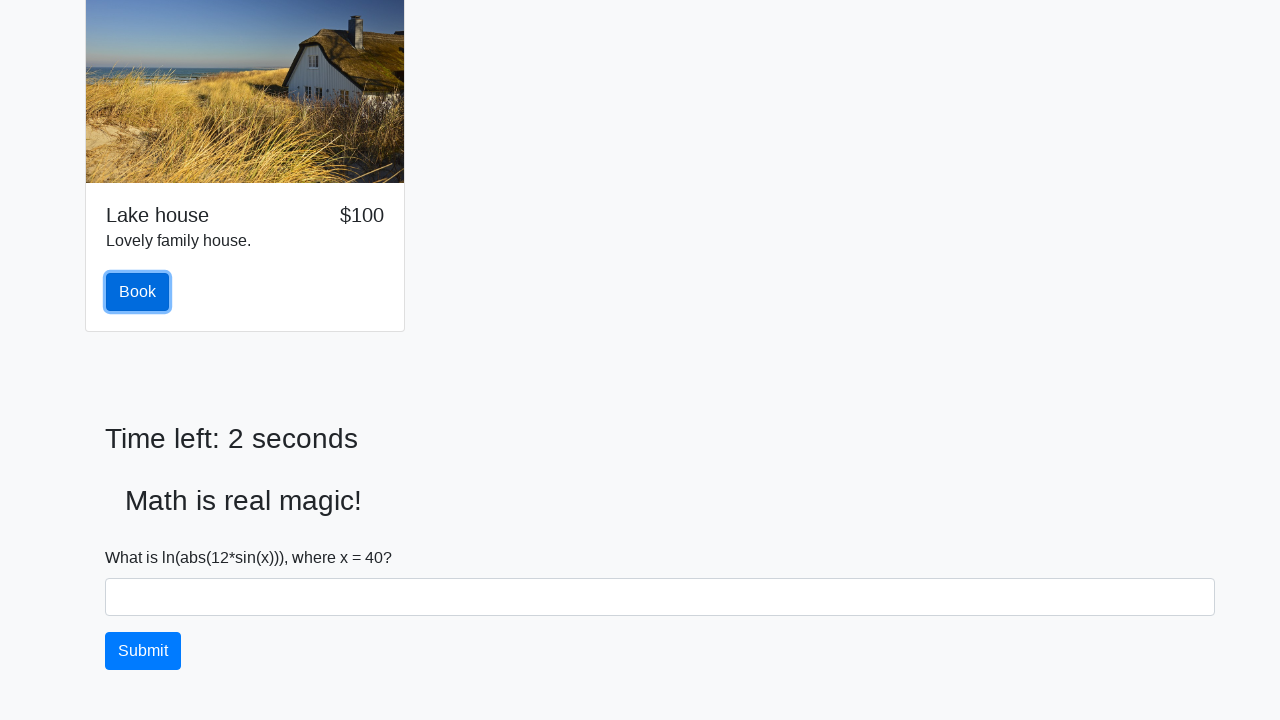

Clicked the answer field to reveal input area at (660, 597) on #answer
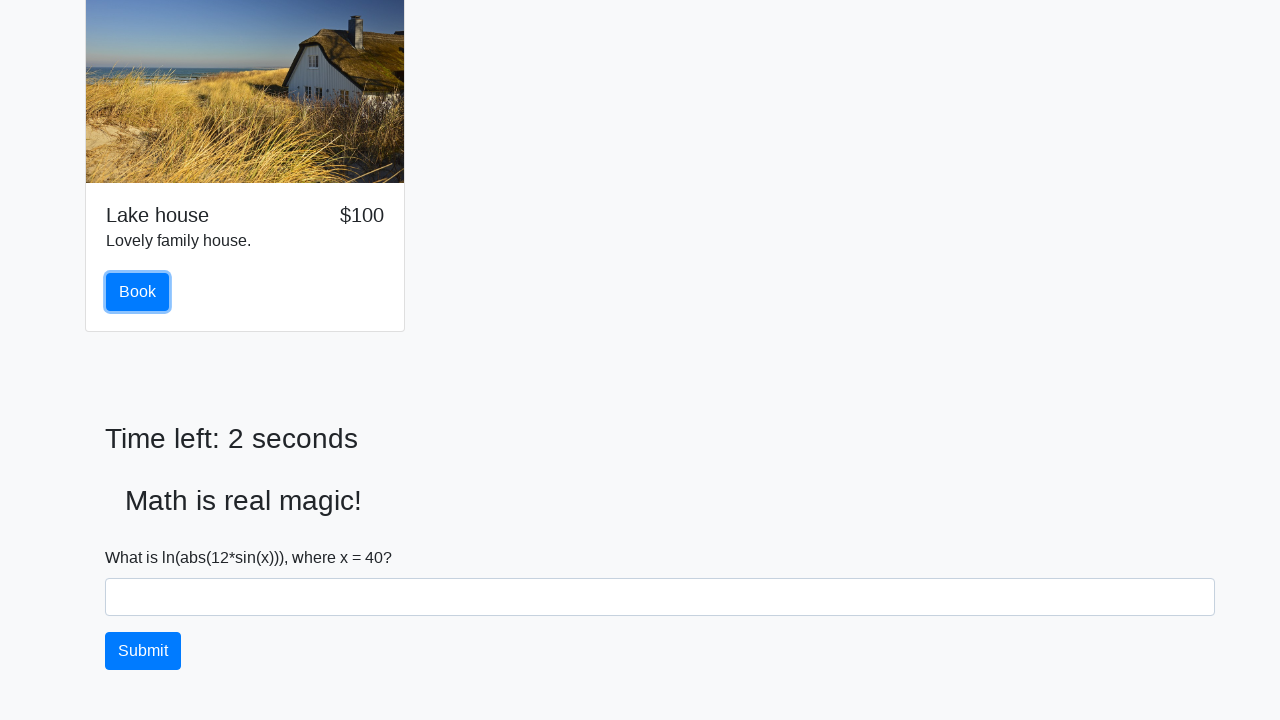

Retrieved input value from page: 40
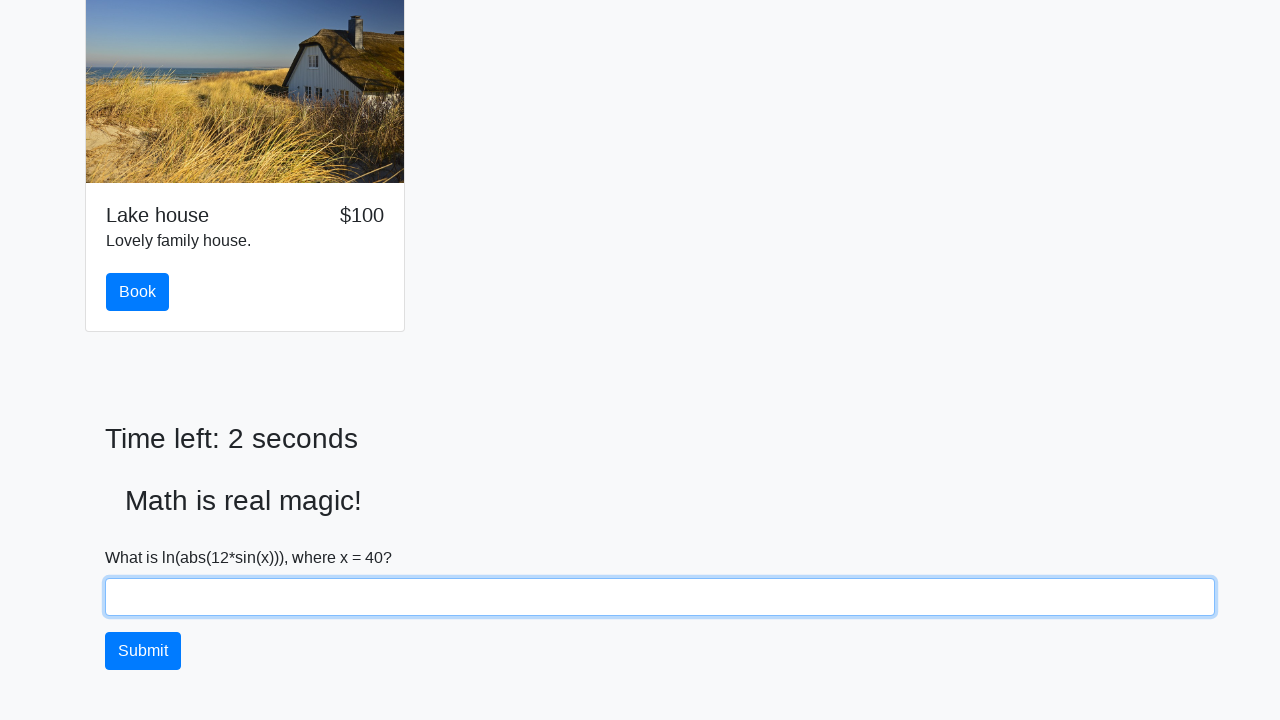

Calculated mathematical answer: 2.1906874709116804
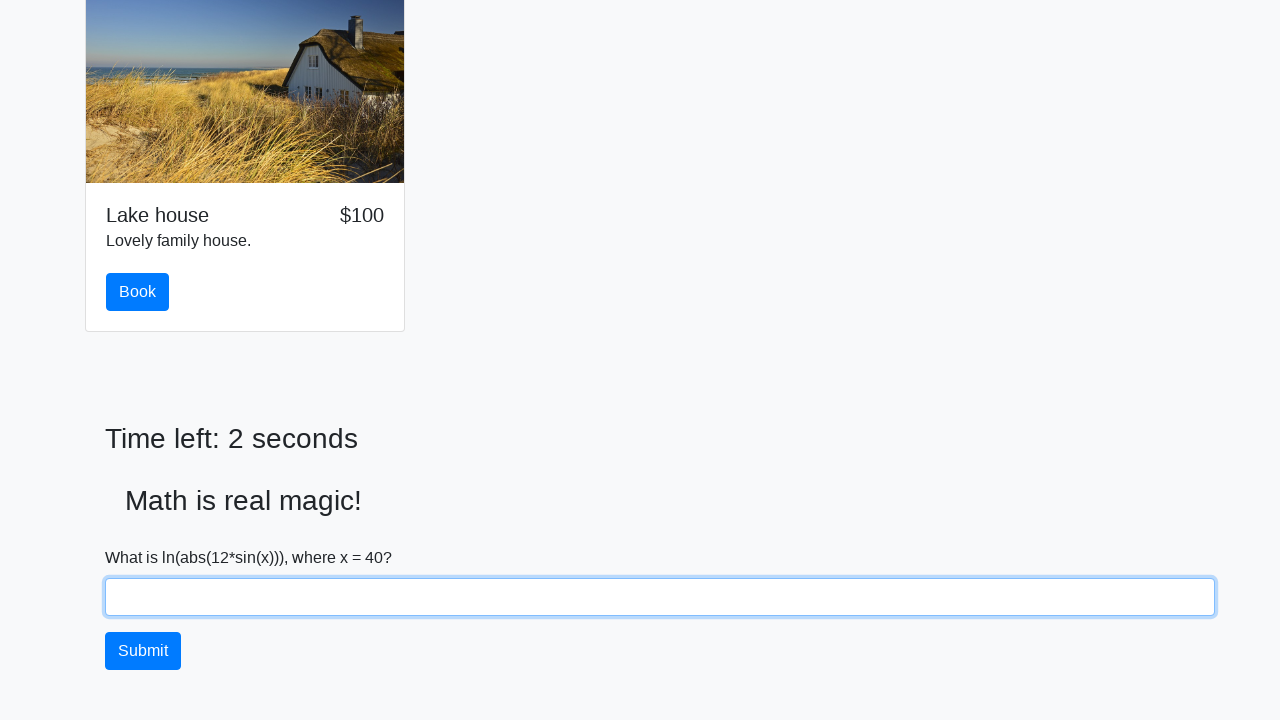

Filled answer field with calculated value: 2.1906874709116804 on #answer
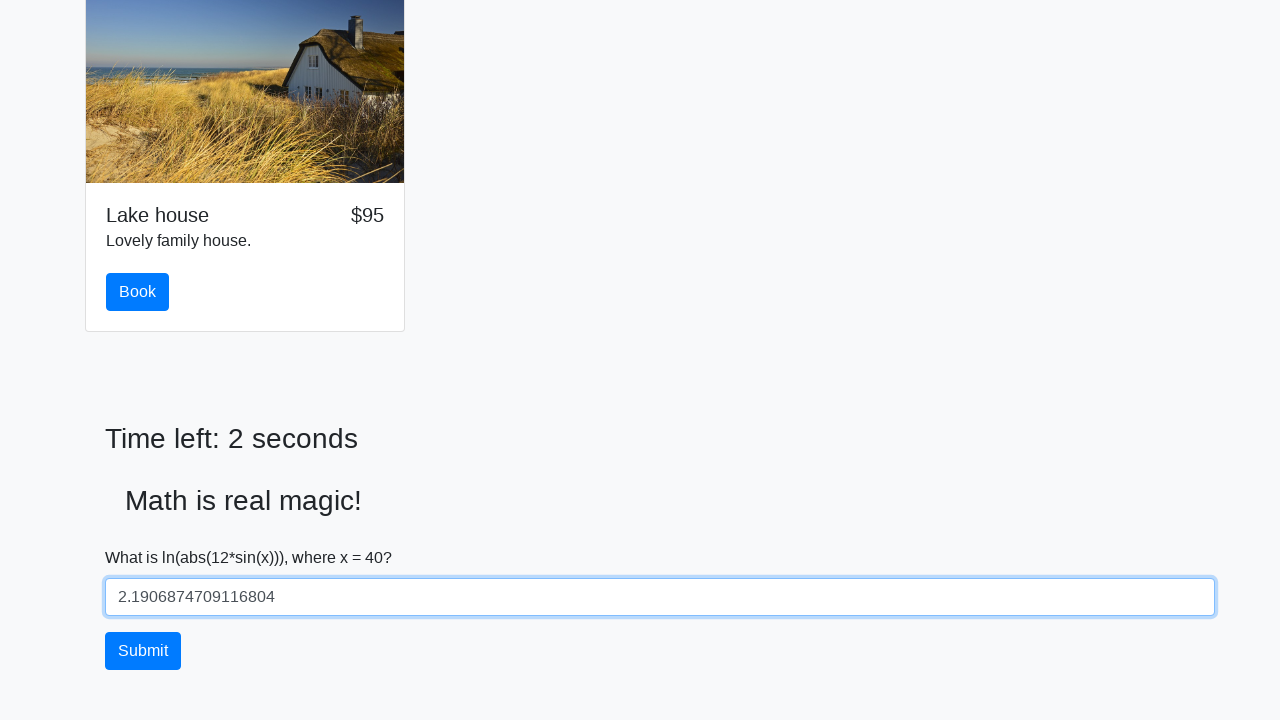

Clicked the solve/submit button at (143, 651) on #solve
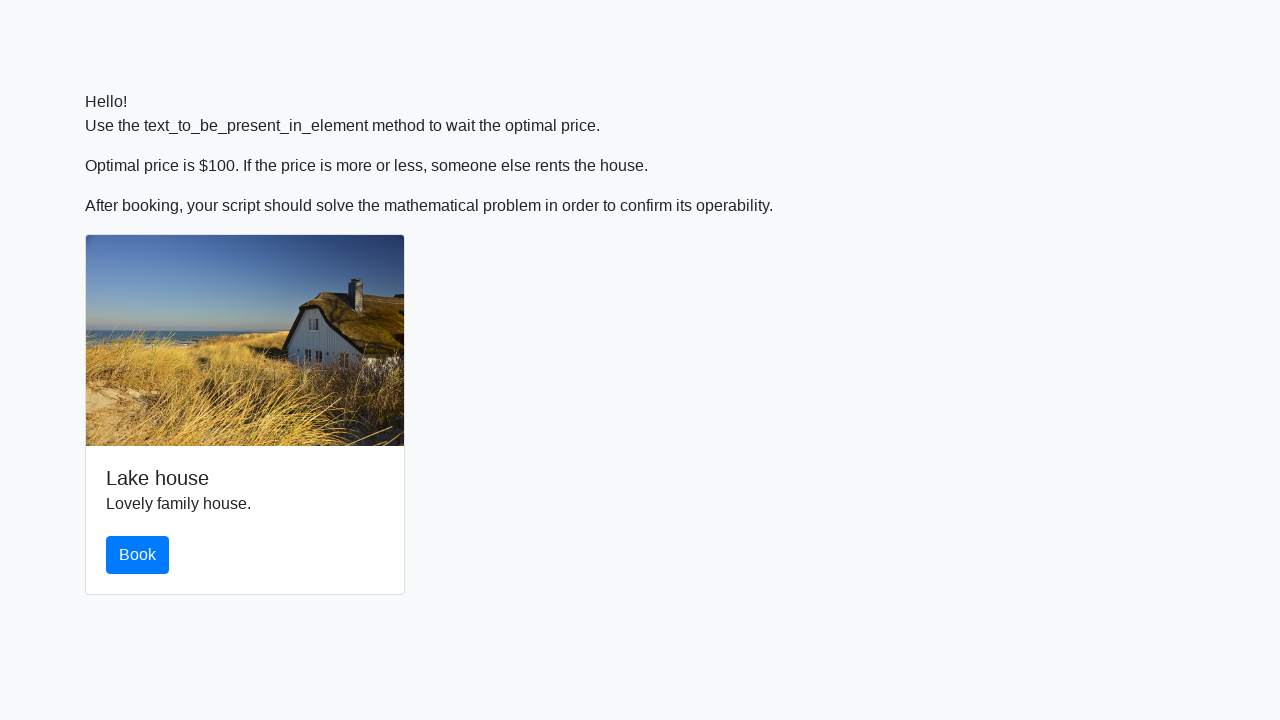

Alert handler registered and accepted
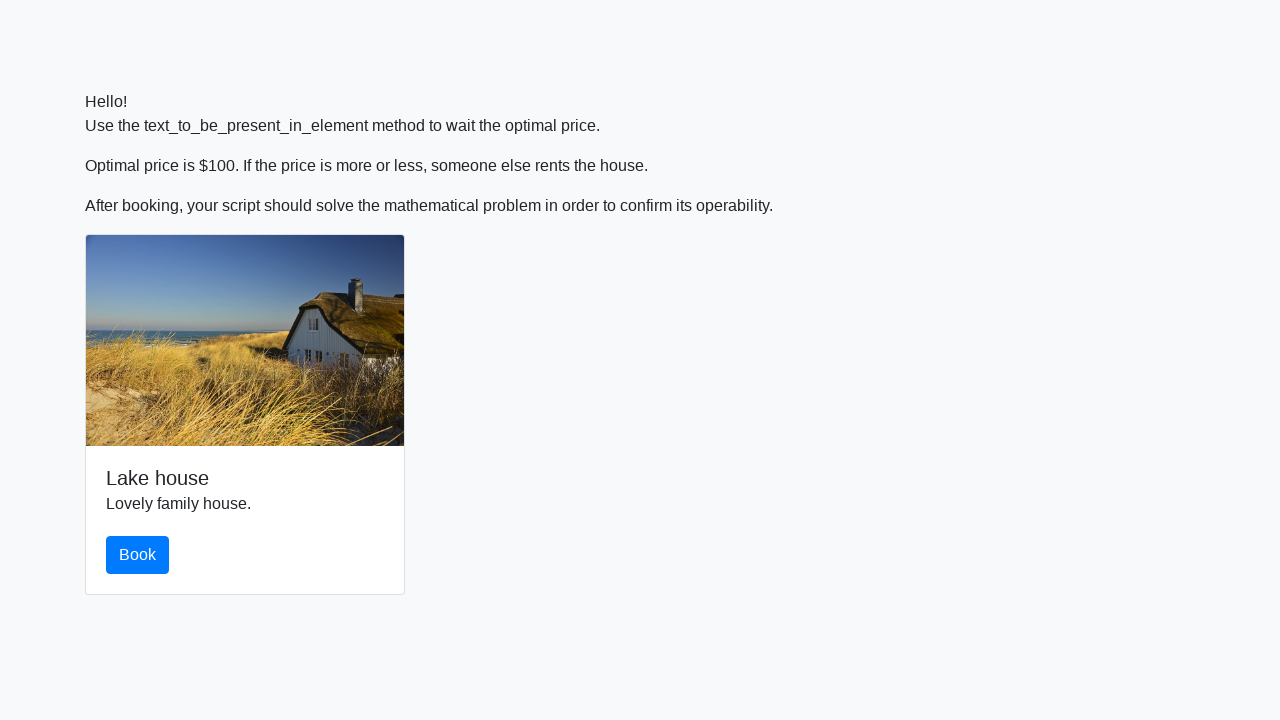

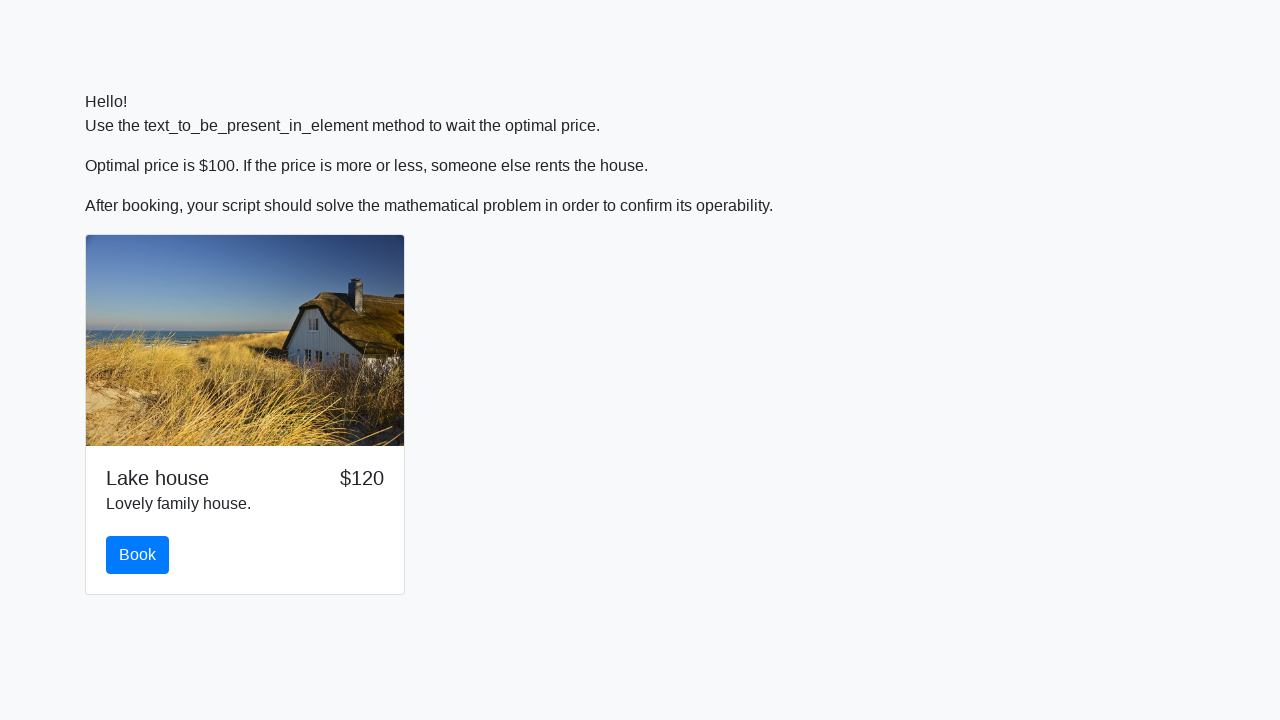